Navigates to the home page and verifies that the header text and description paragraph are displayed correctly

Starting URL: https://kristinek.github.io/site

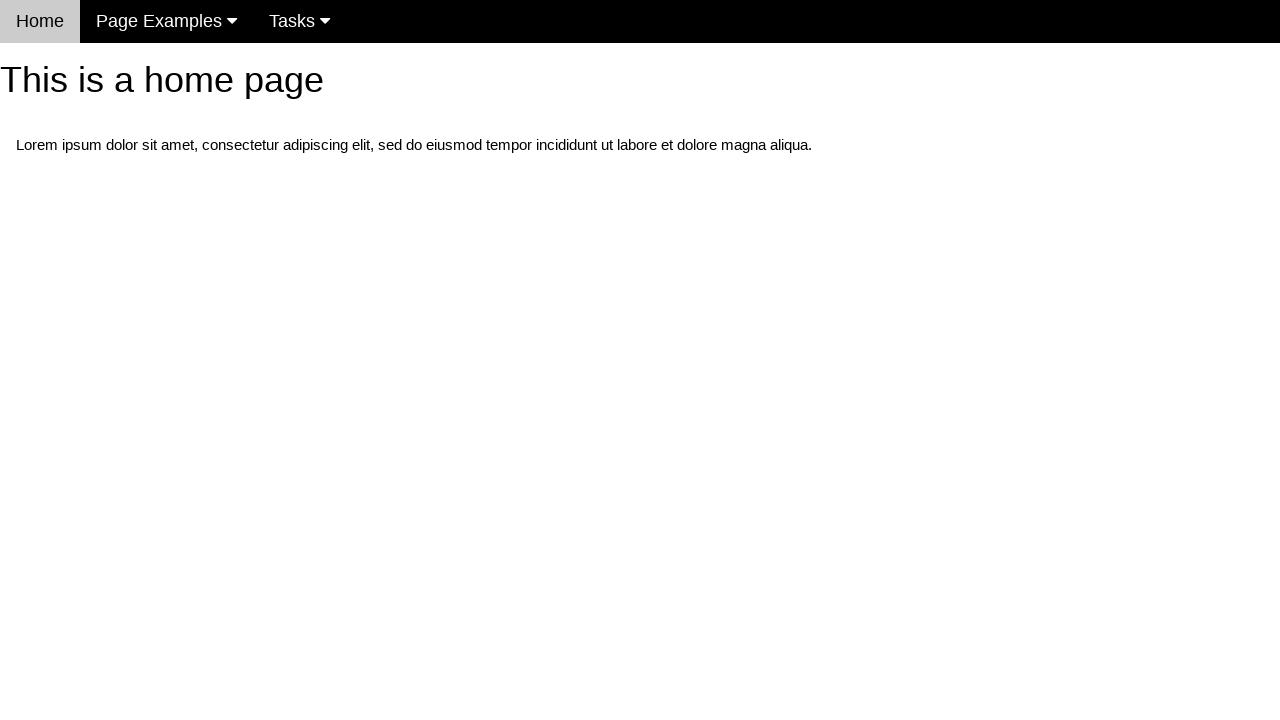

Navigated to home page at https://kristinek.github.io/site
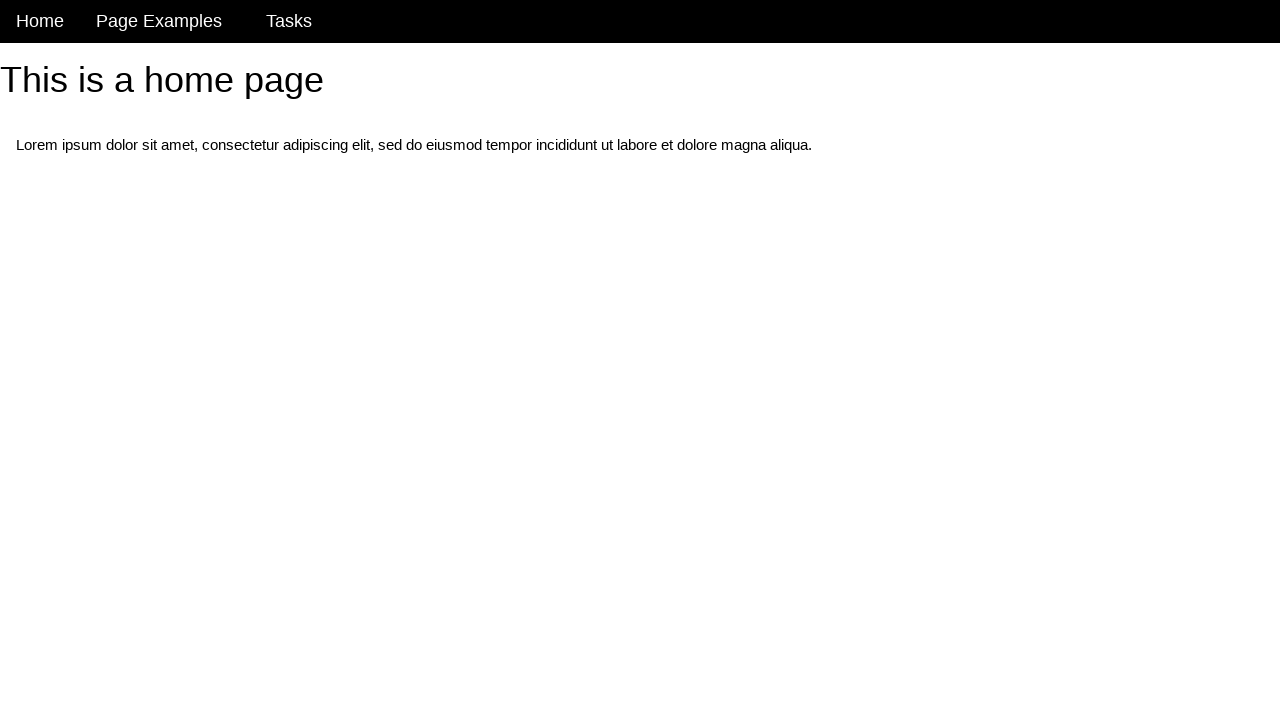

Located h1 header element
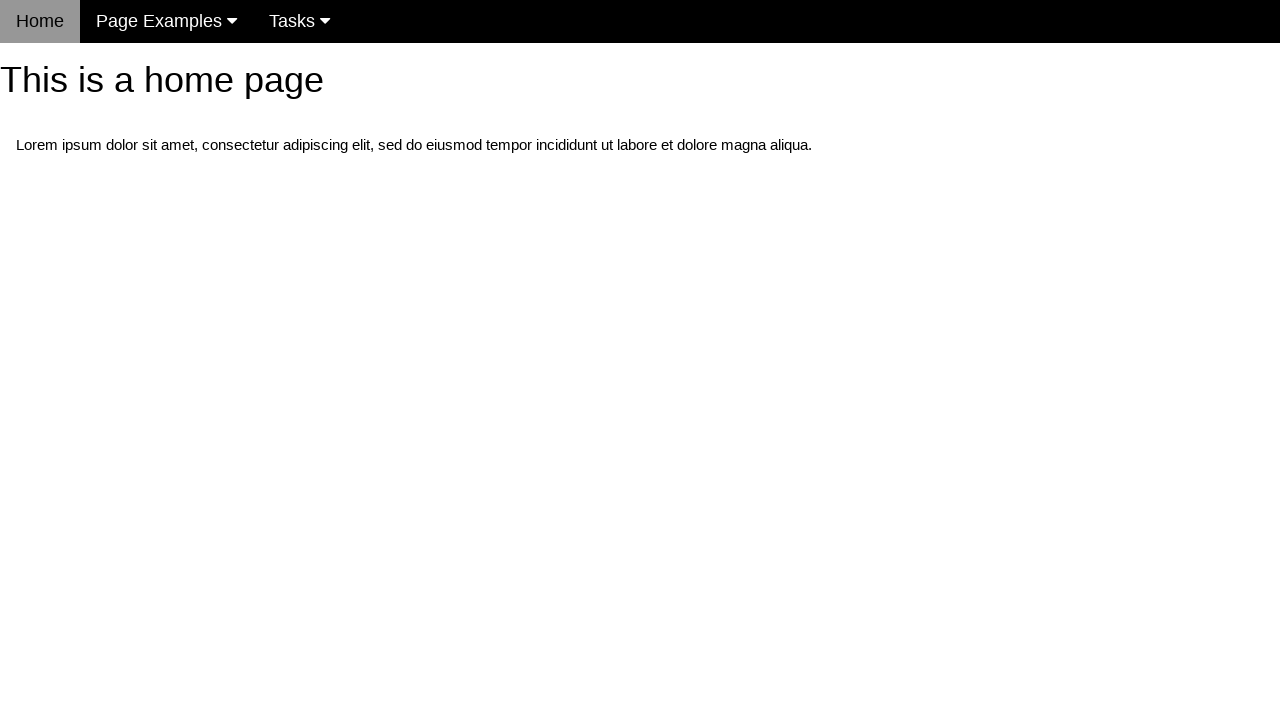

Verified header text is 'This is a home page'
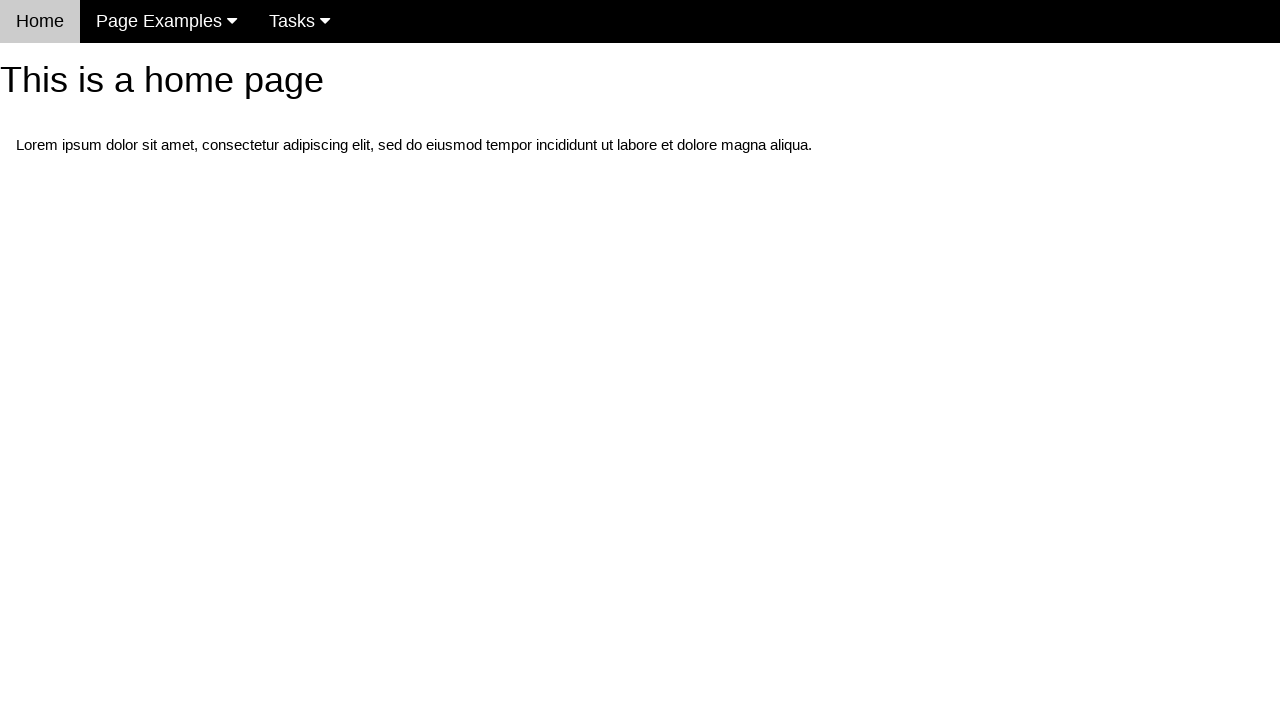

Located first paragraph element
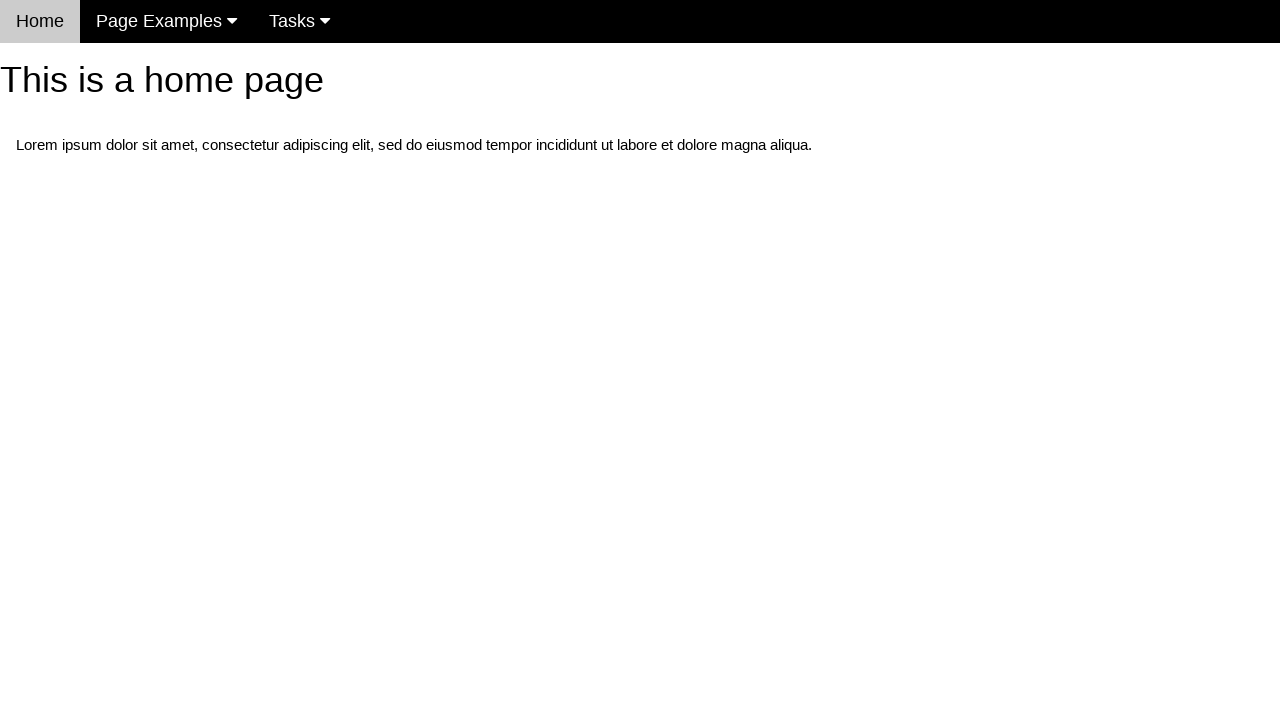

Verified paragraph text matches expected Lorem ipsum content
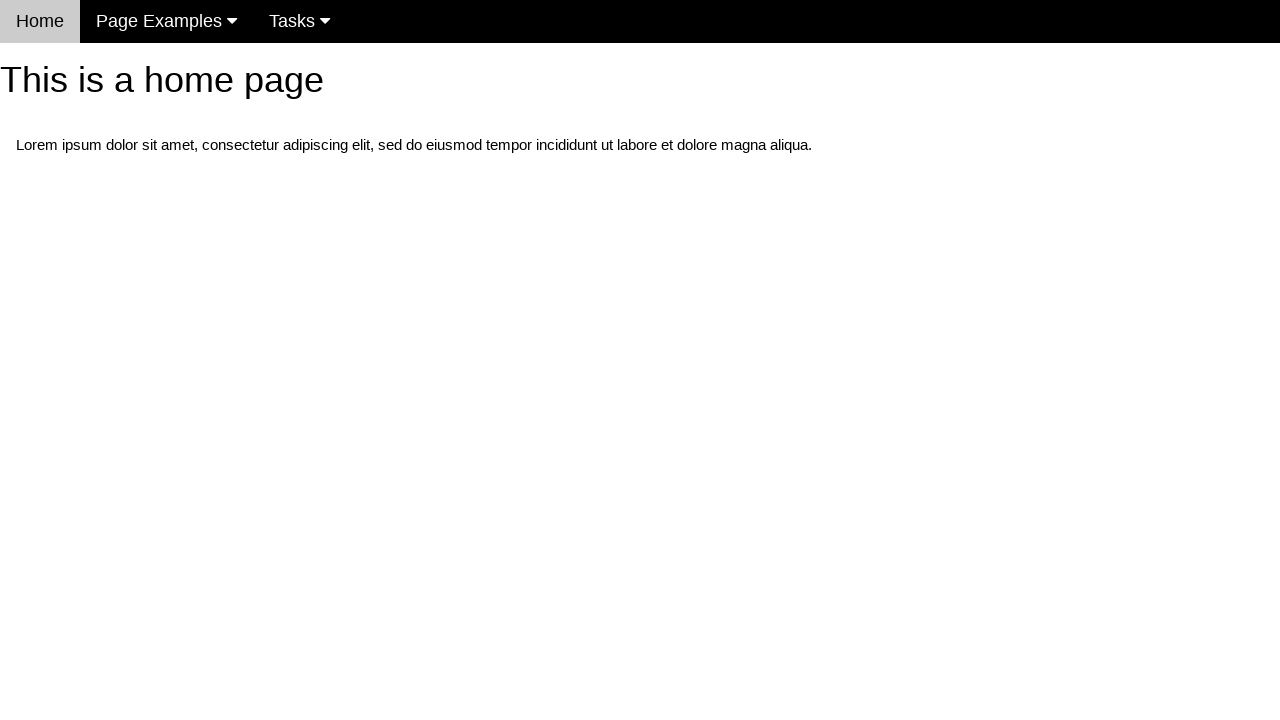

Verified navigation menu is visible
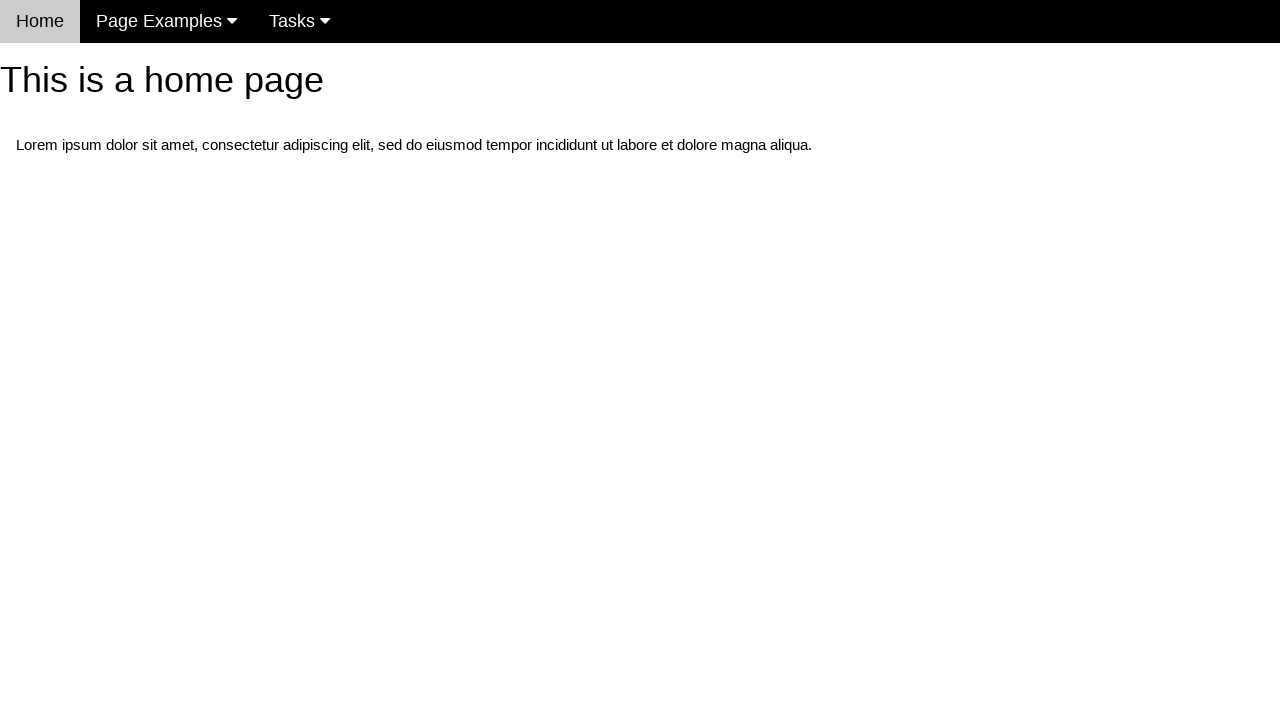

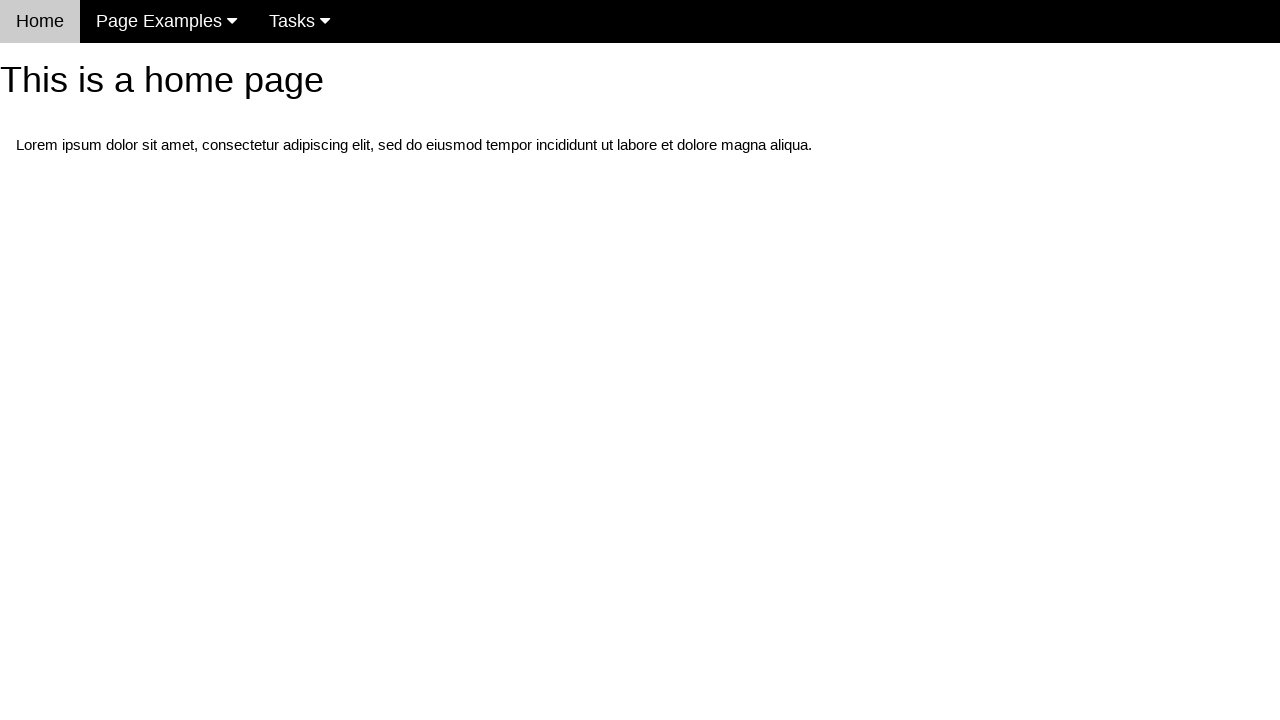